Tests mouse hover functionality by hovering over a button to reveal a dropdown menu and then clicking on a specific menu item

Starting URL: http://seleniumpractise.blogspot.com/2016/08/how-to-perform-mouse-hover-in-selenium.html

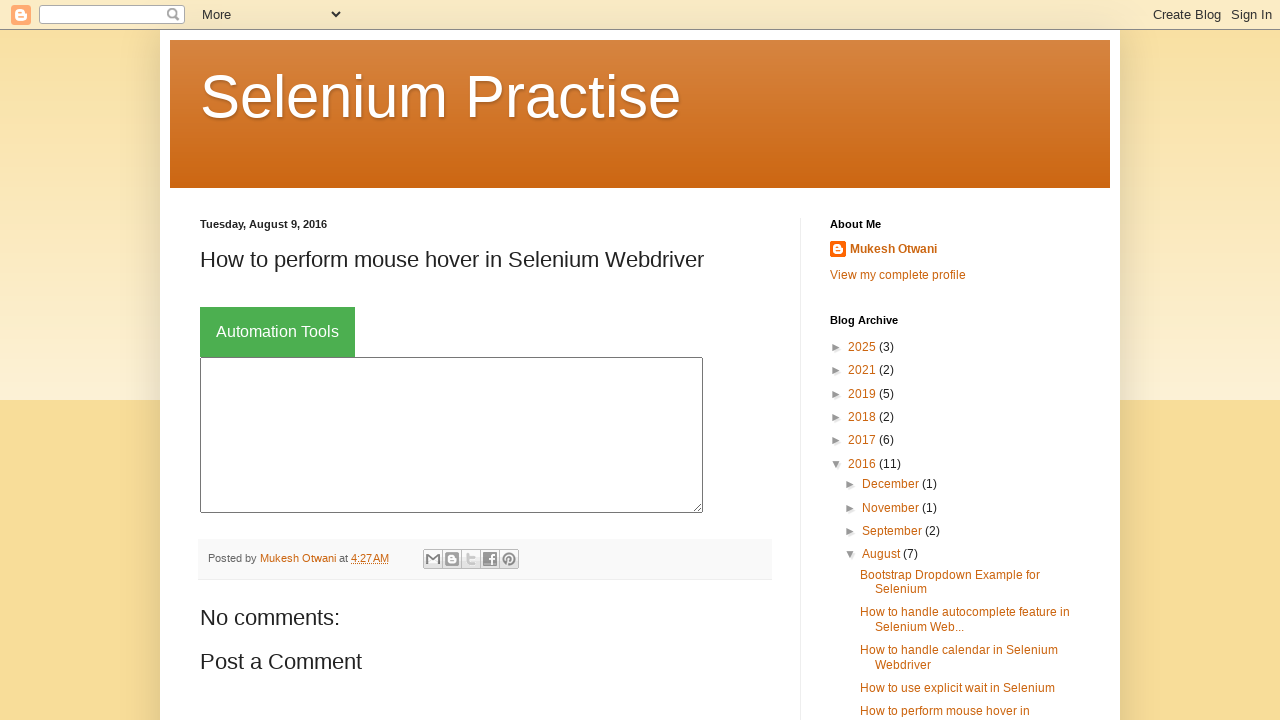

Hovered over Automation Tools button to reveal dropdown menu at (278, 332) on xpath=//button[text()='Automation Tools']
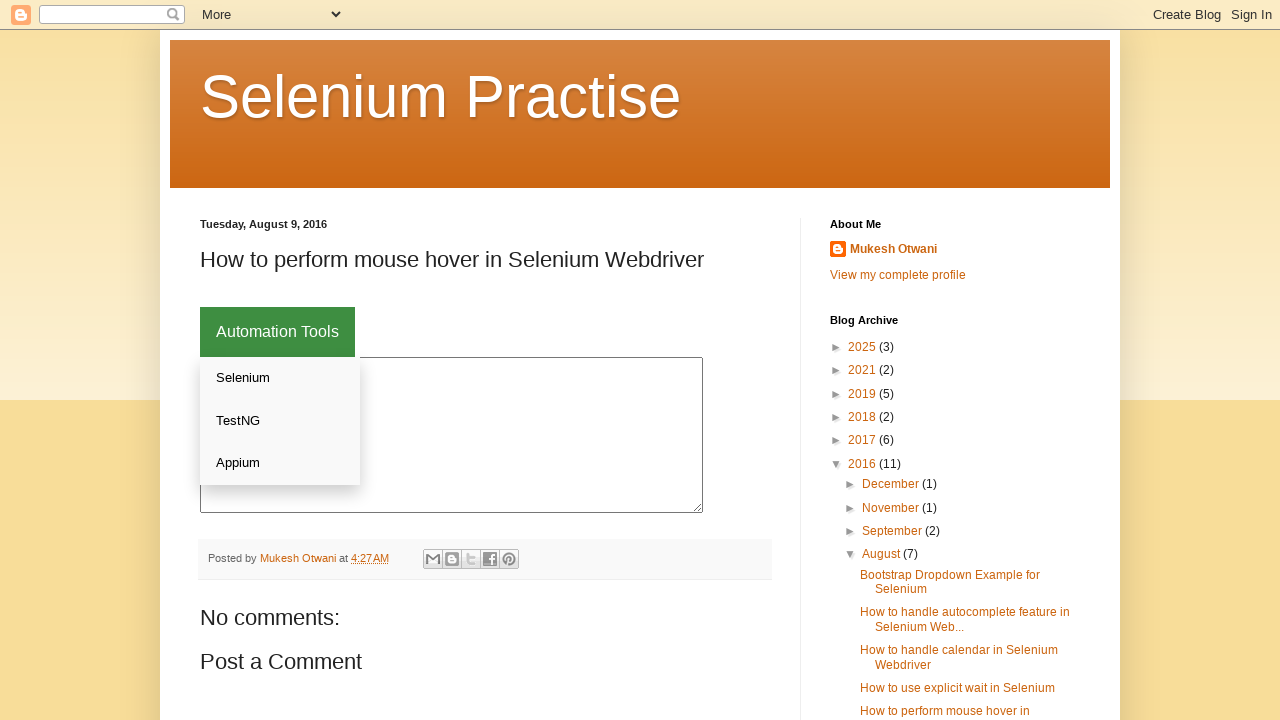

Clicked on Appium option from the dropdown menu at (280, 463) on xpath=//div[@class='dropdown-content']//a >> nth=2
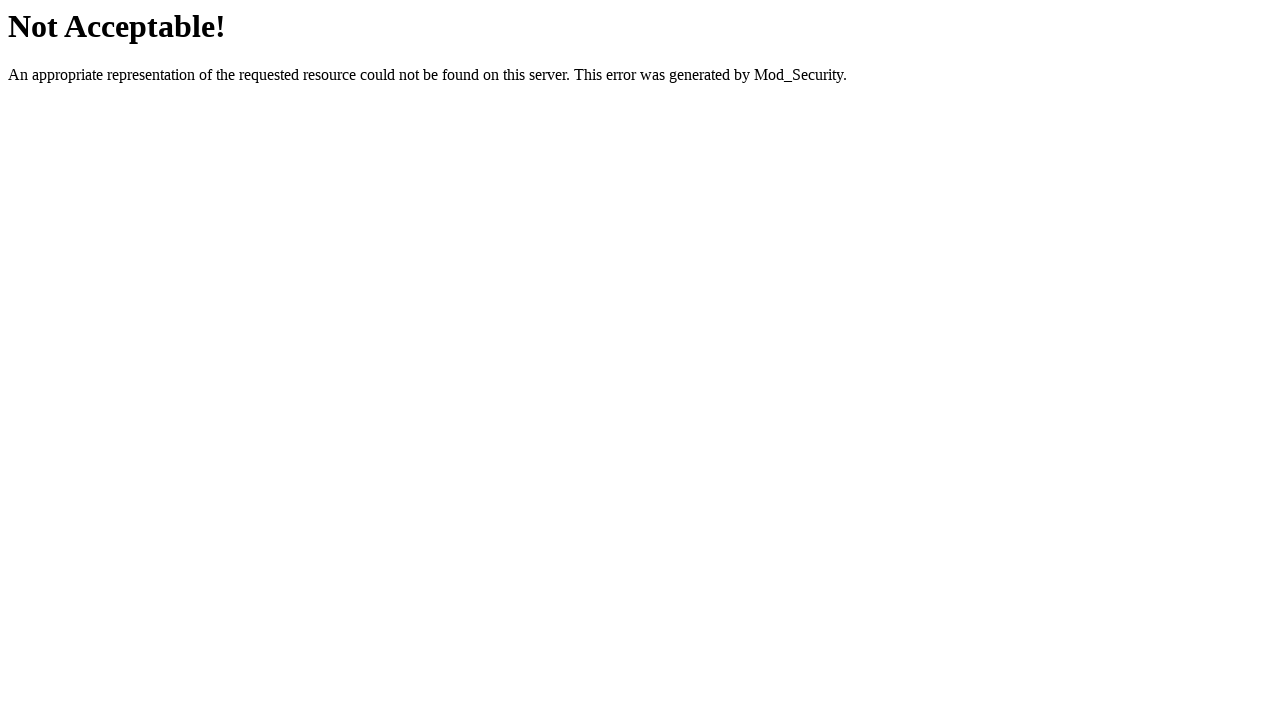

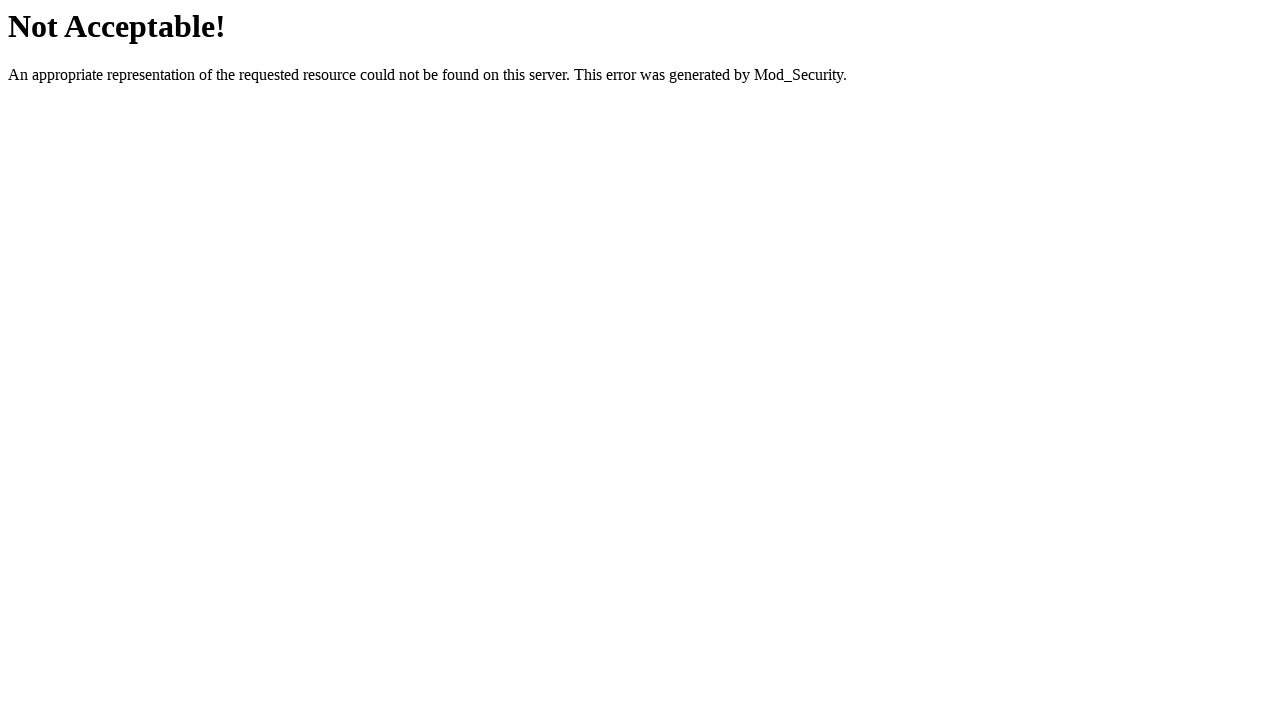